Tests infinite scroll functionality by performing multiple scroll actions on the page

Starting URL: https://the-internet.herokuapp.com/infinite_scroll

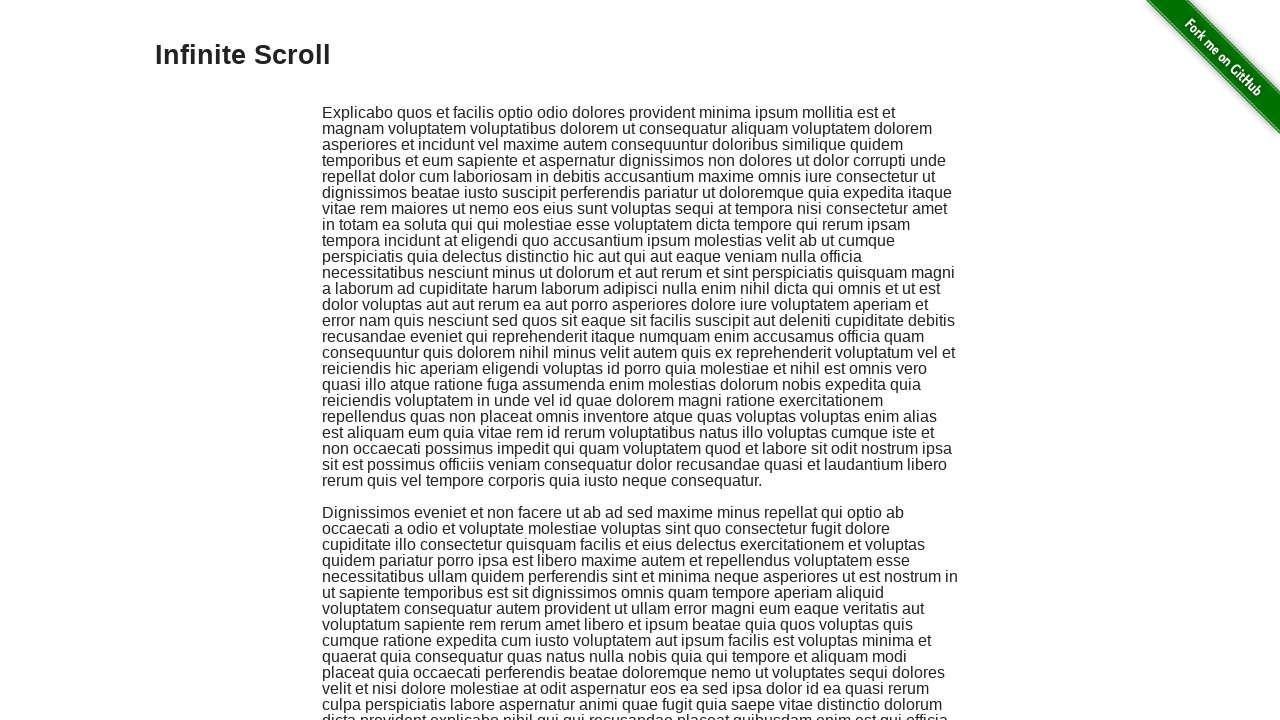

Scrolled down the page
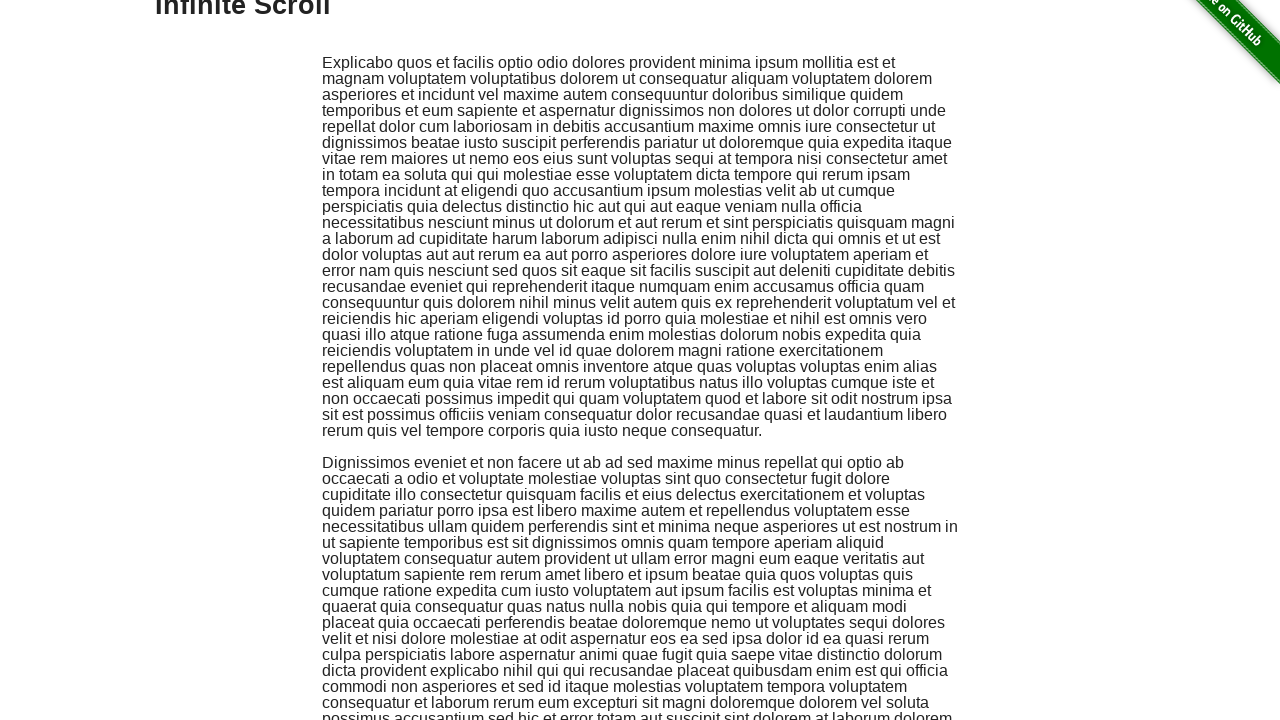

Waited for new content to load after scroll
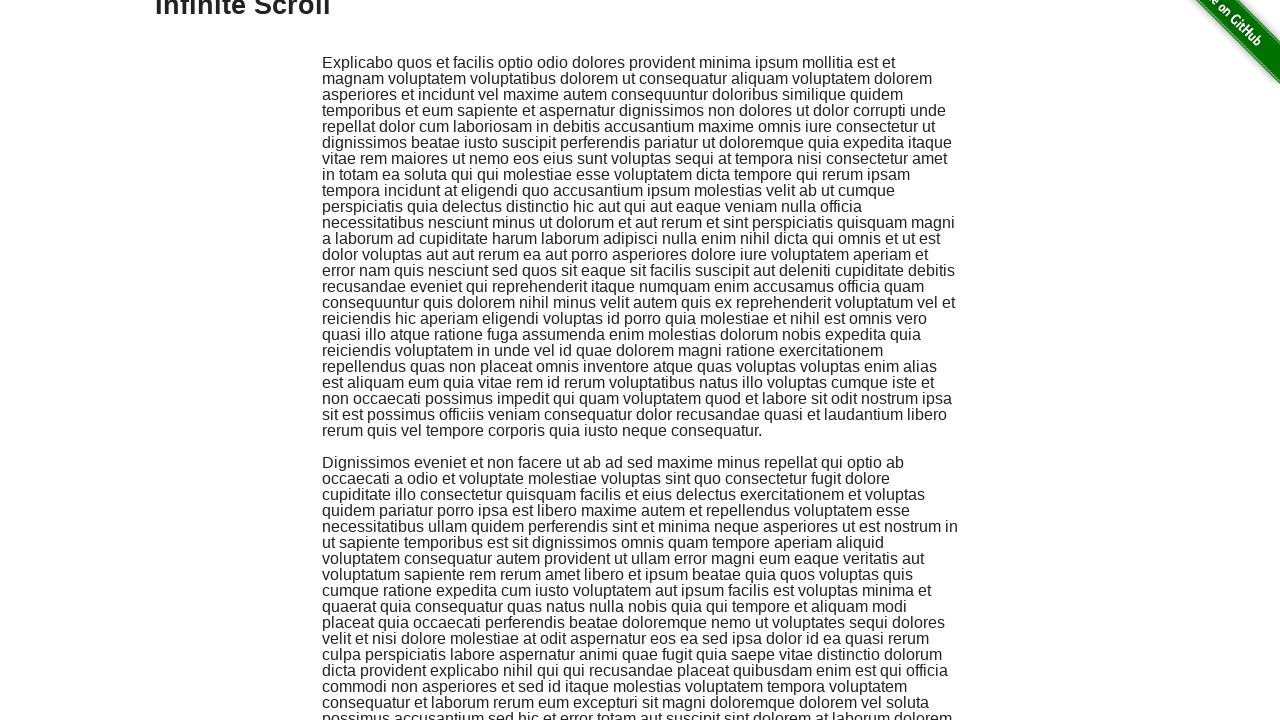

Scrolled down the page
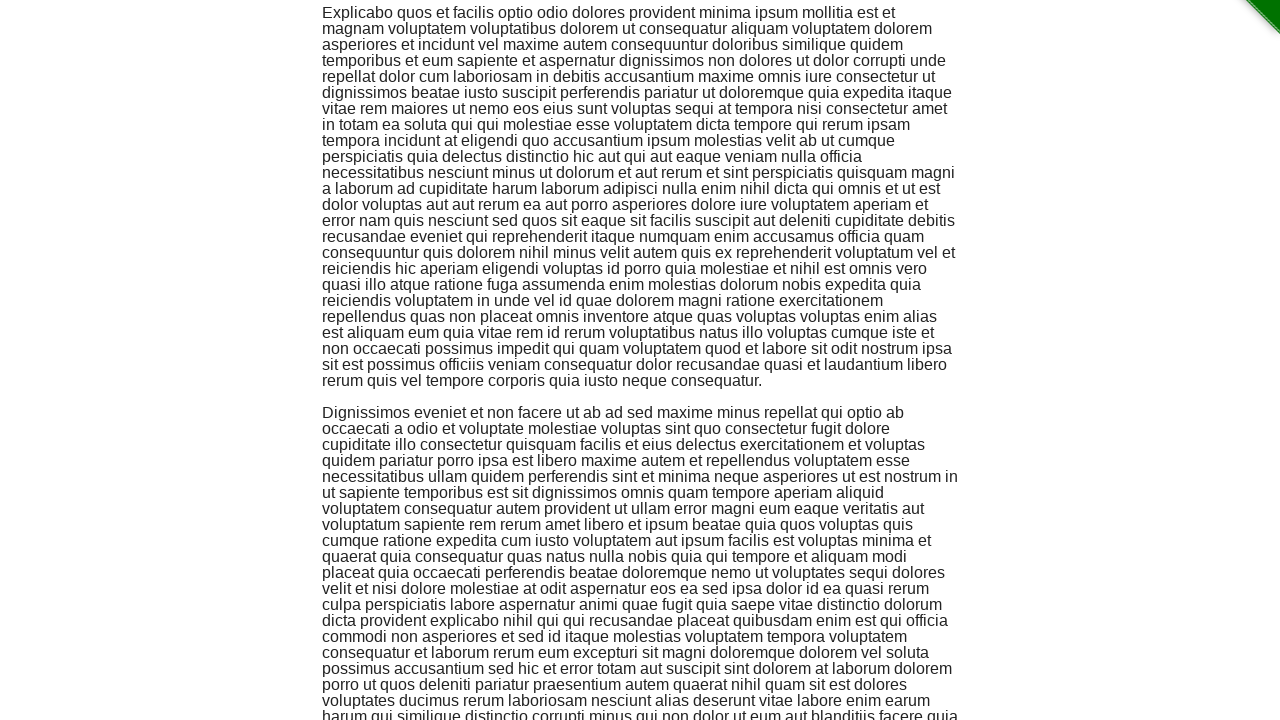

Waited for new content to load after scroll
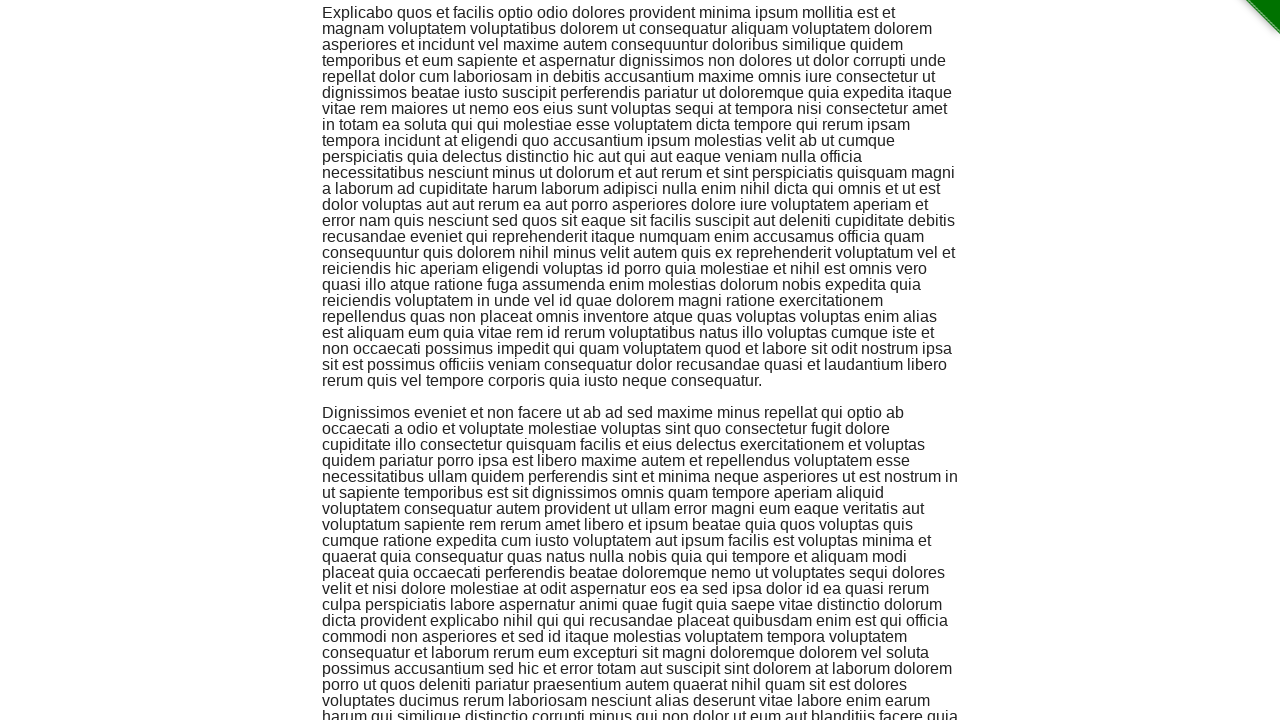

Scrolled down the page
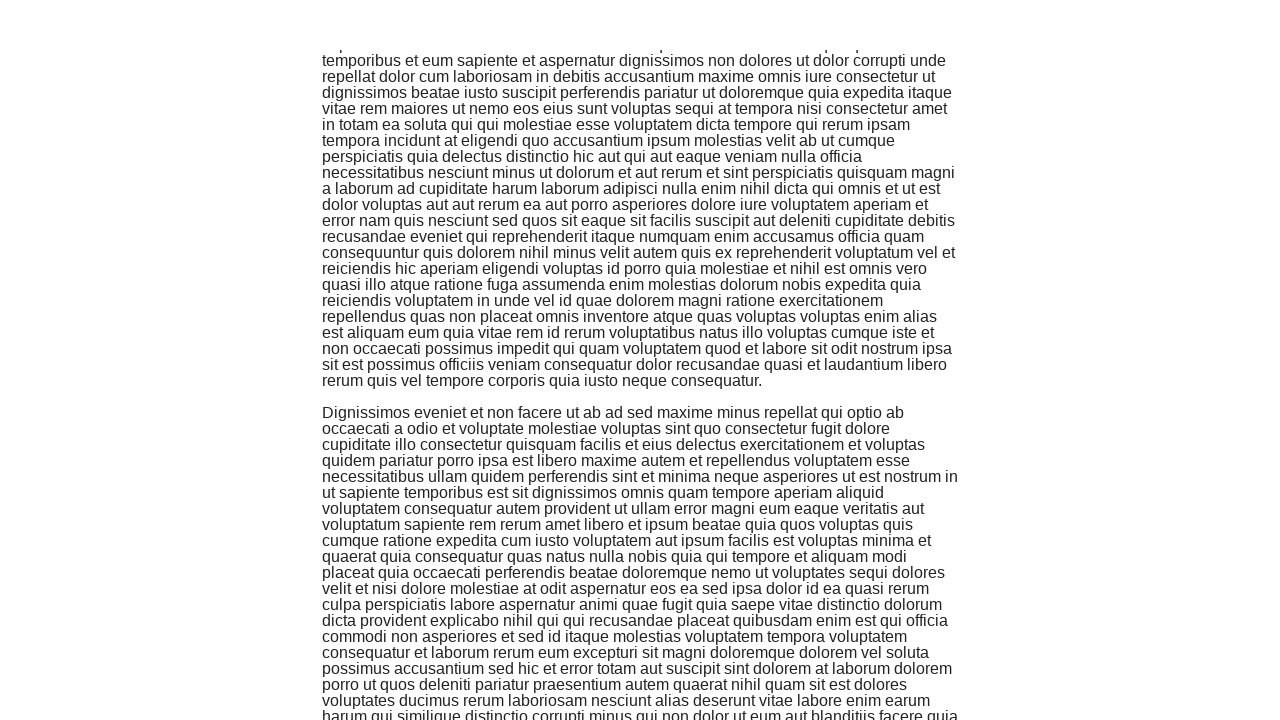

Waited for new content to load after scroll
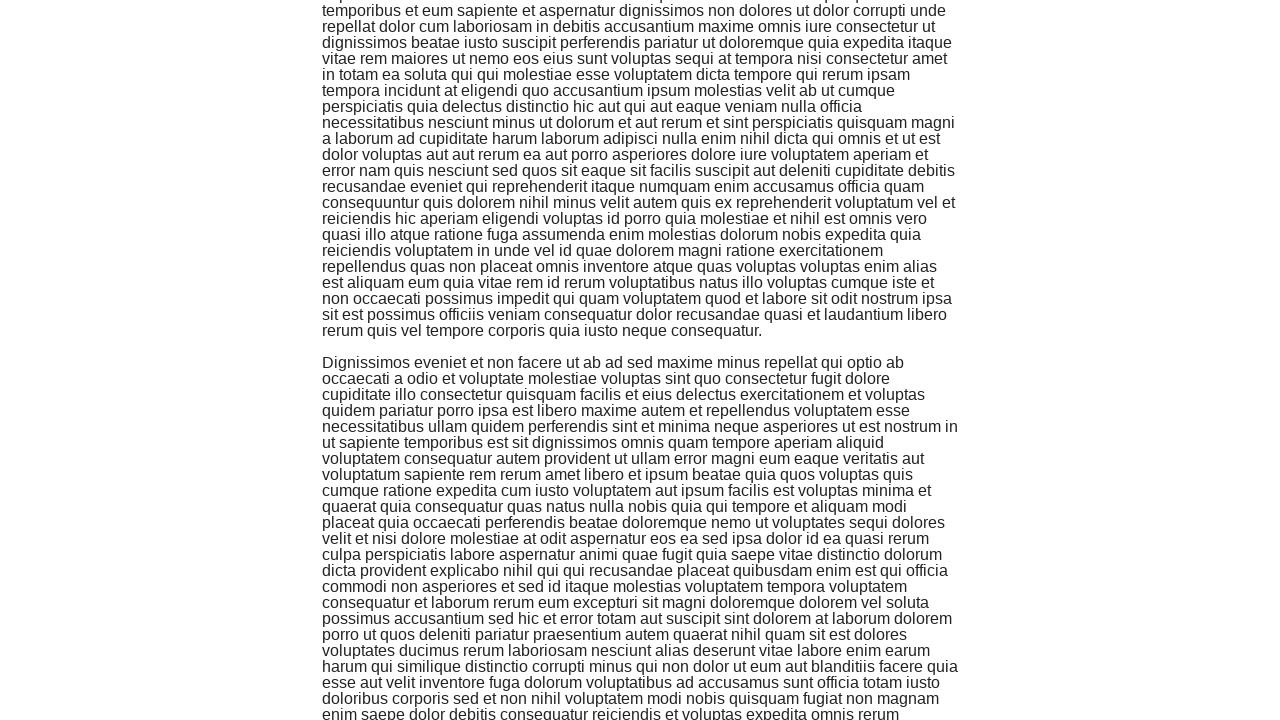

Scrolled down the page
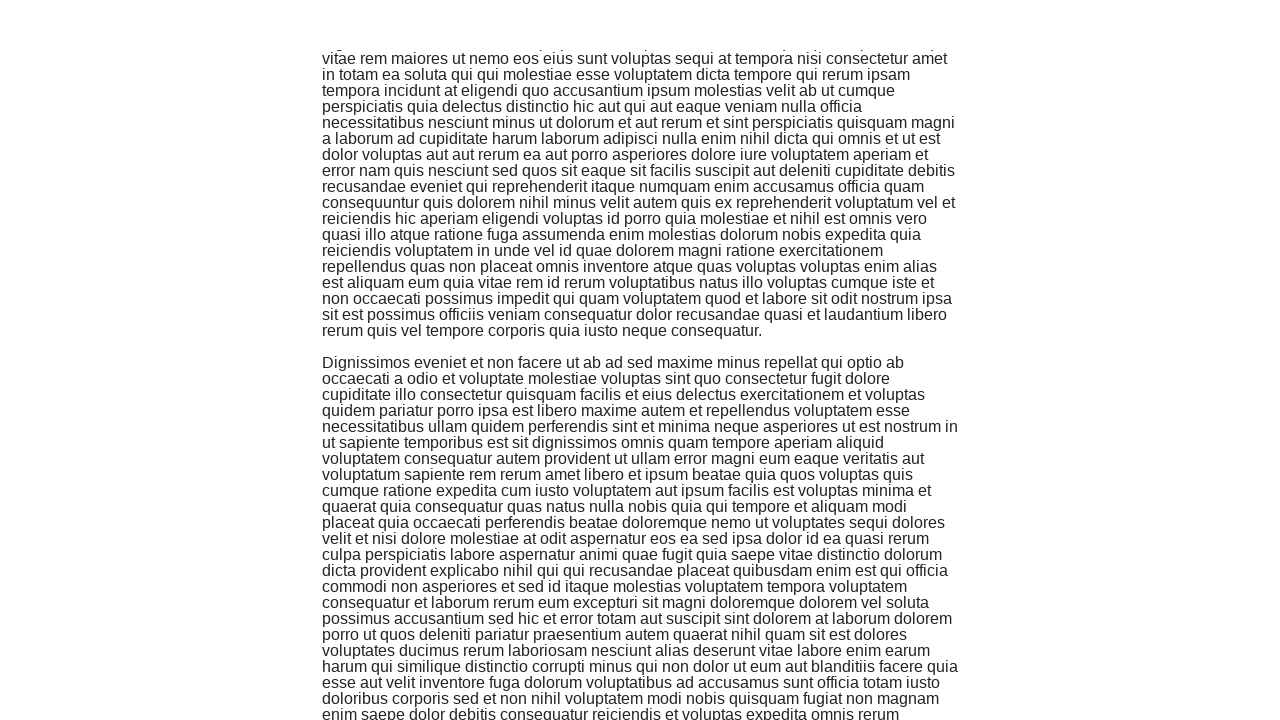

Waited for new content to load after scroll
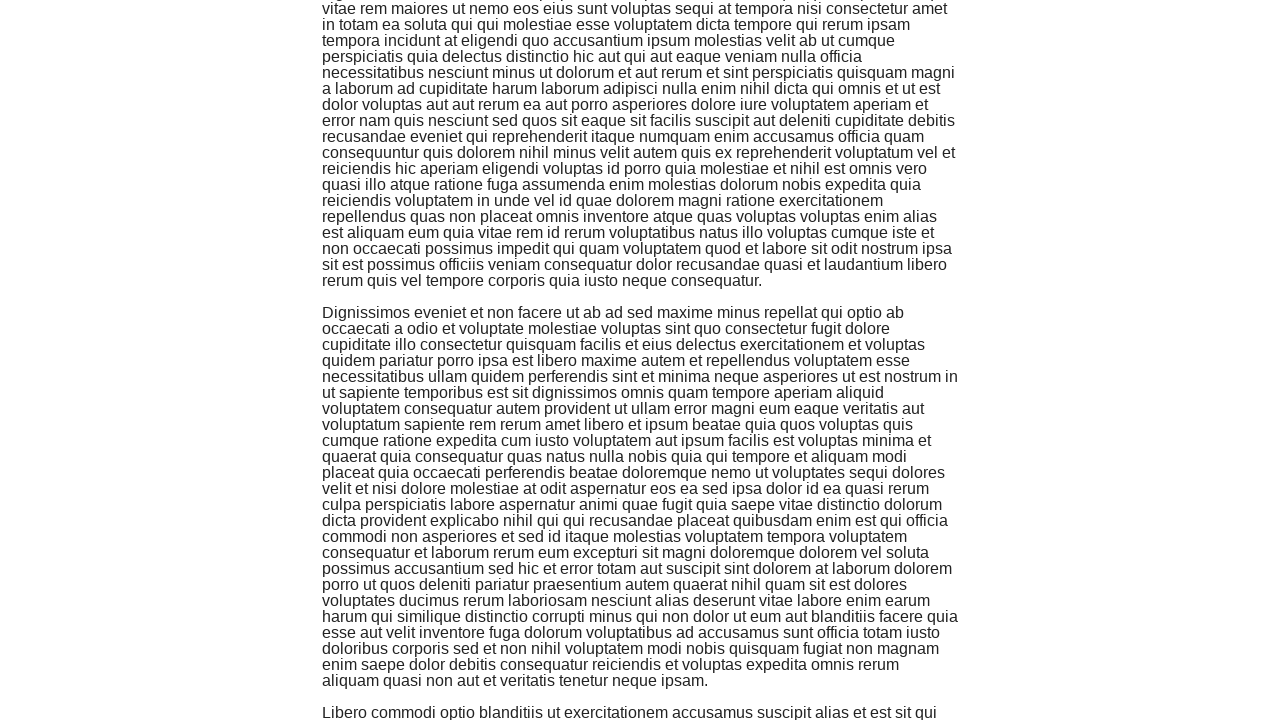

Scrolled down the page
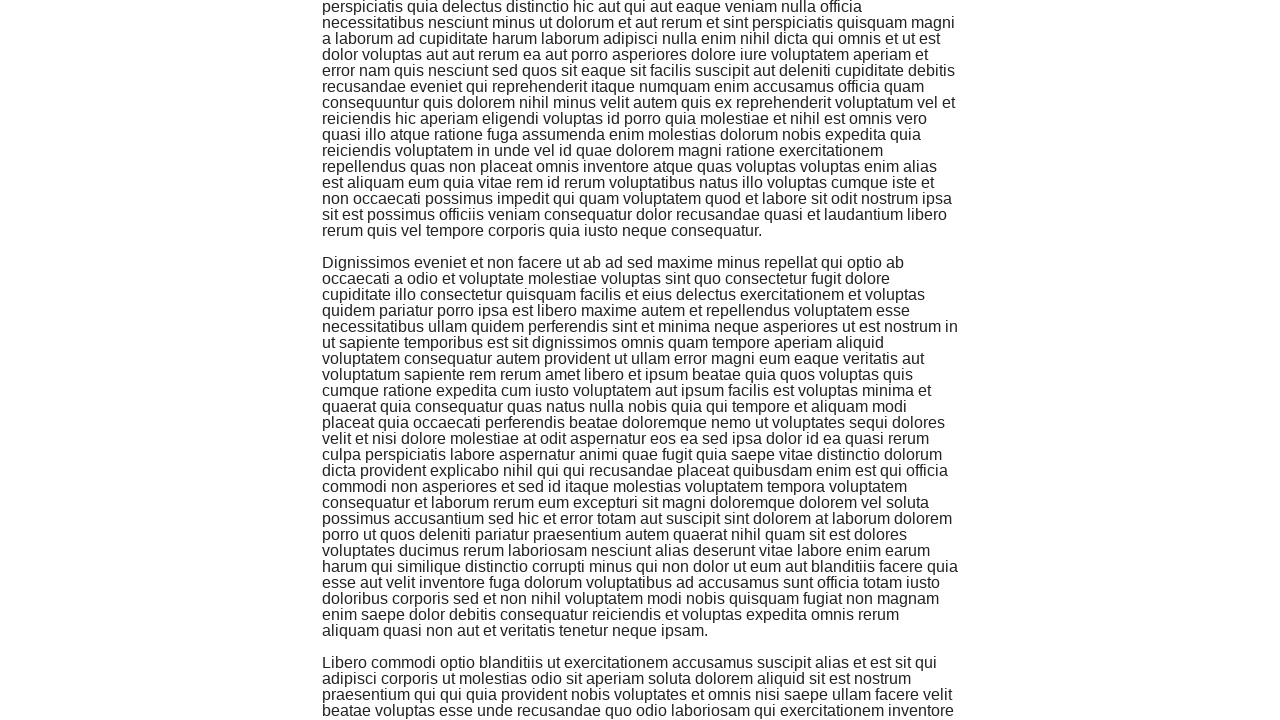

Waited for new content to load after scroll
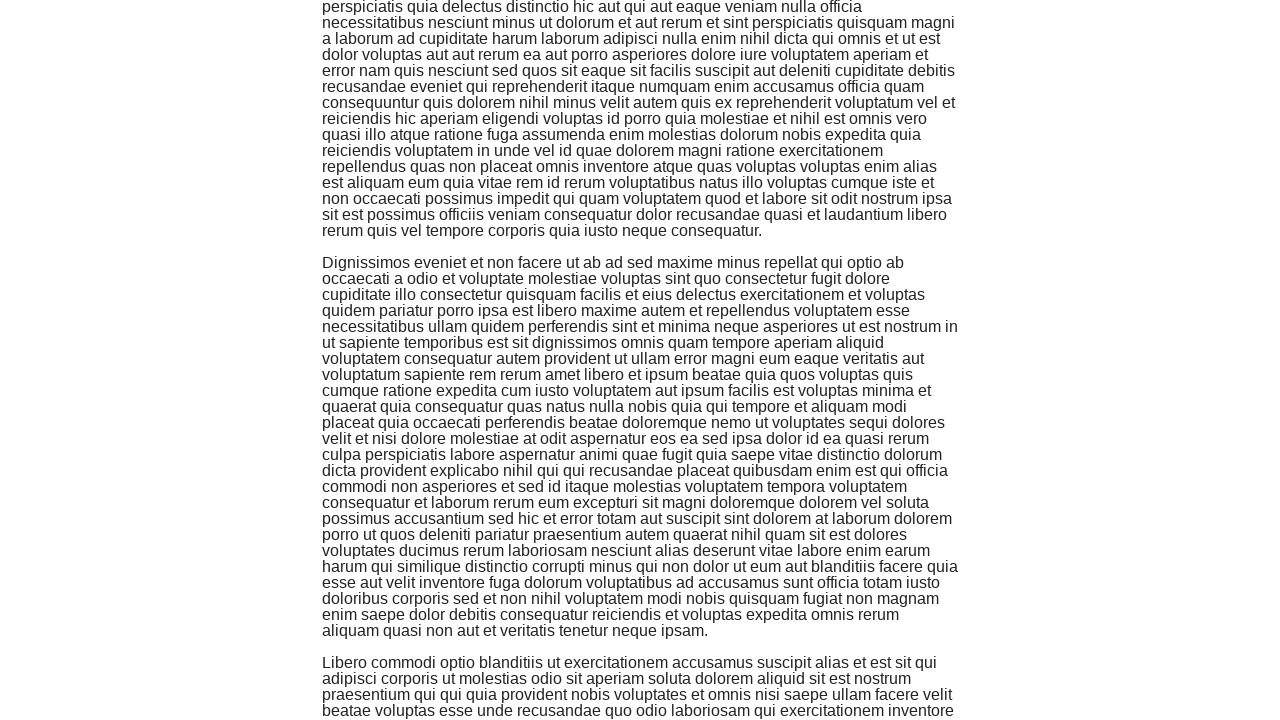

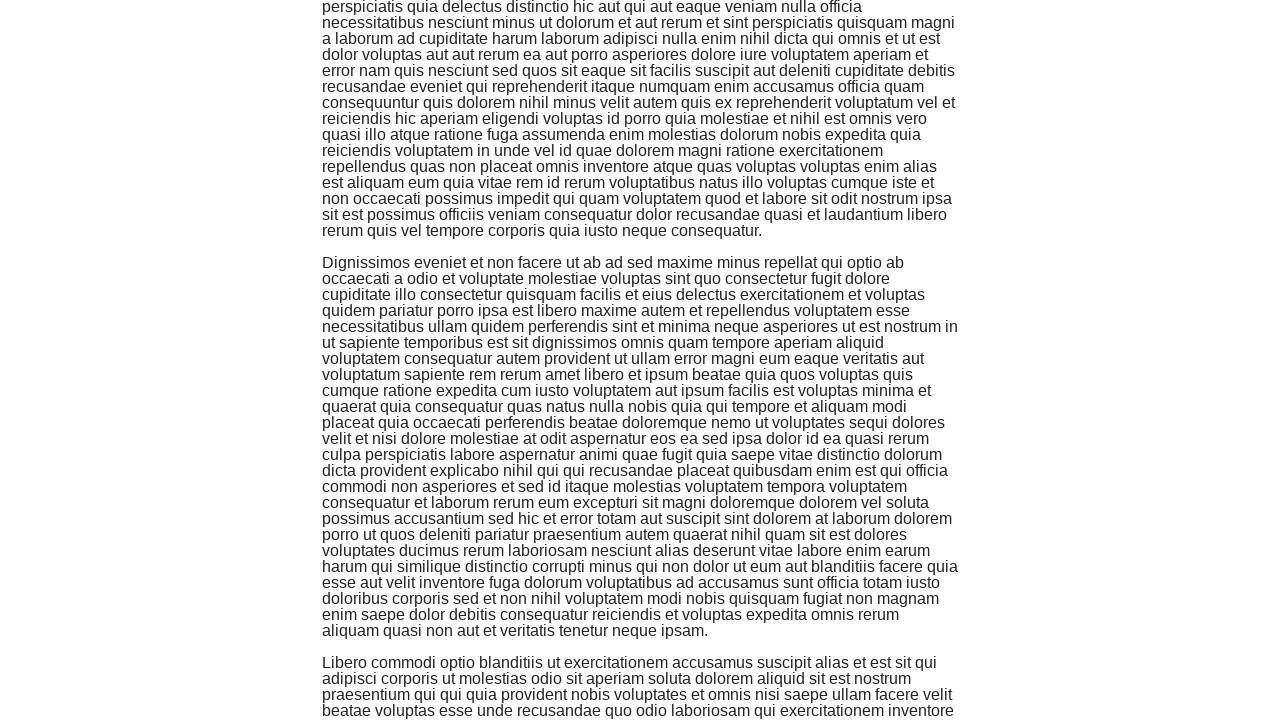